Tests page scrolling functionality by navigating to a website and scrolling down 1000 pixels using JavaScript execution

Starting URL: http://whiteboxqa.com/

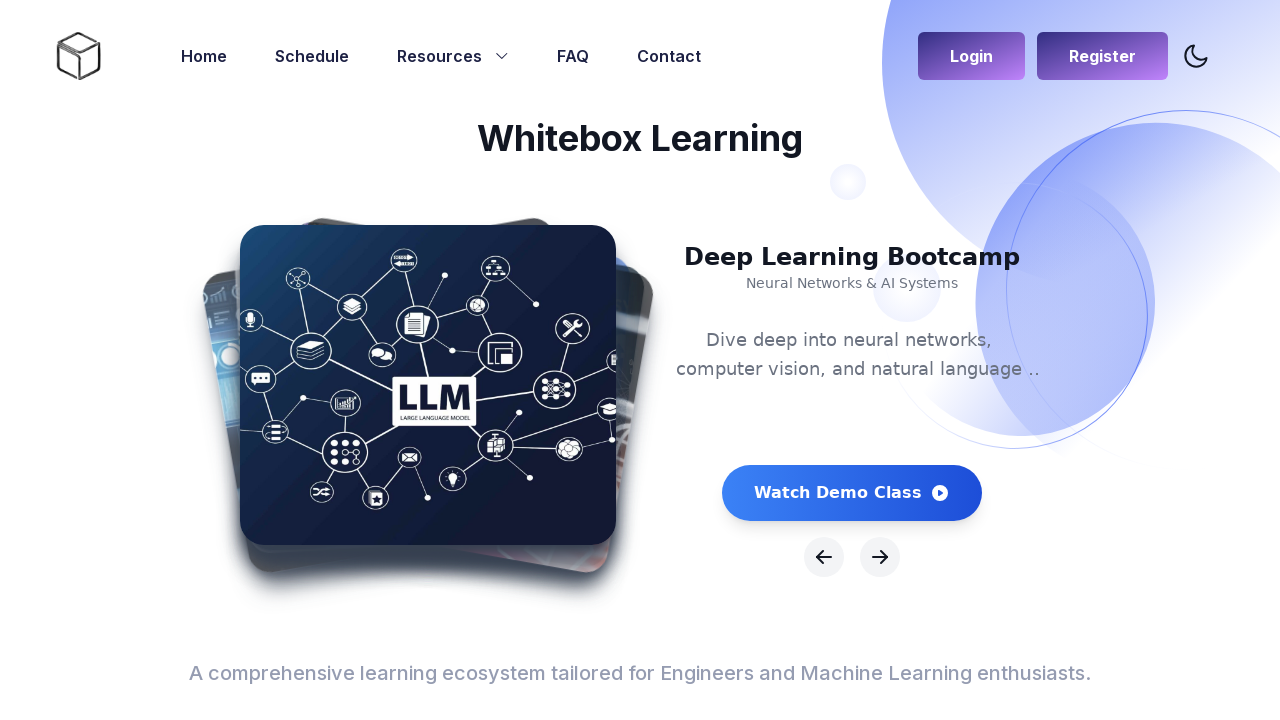

Navigated to http://whiteboxqa.com/
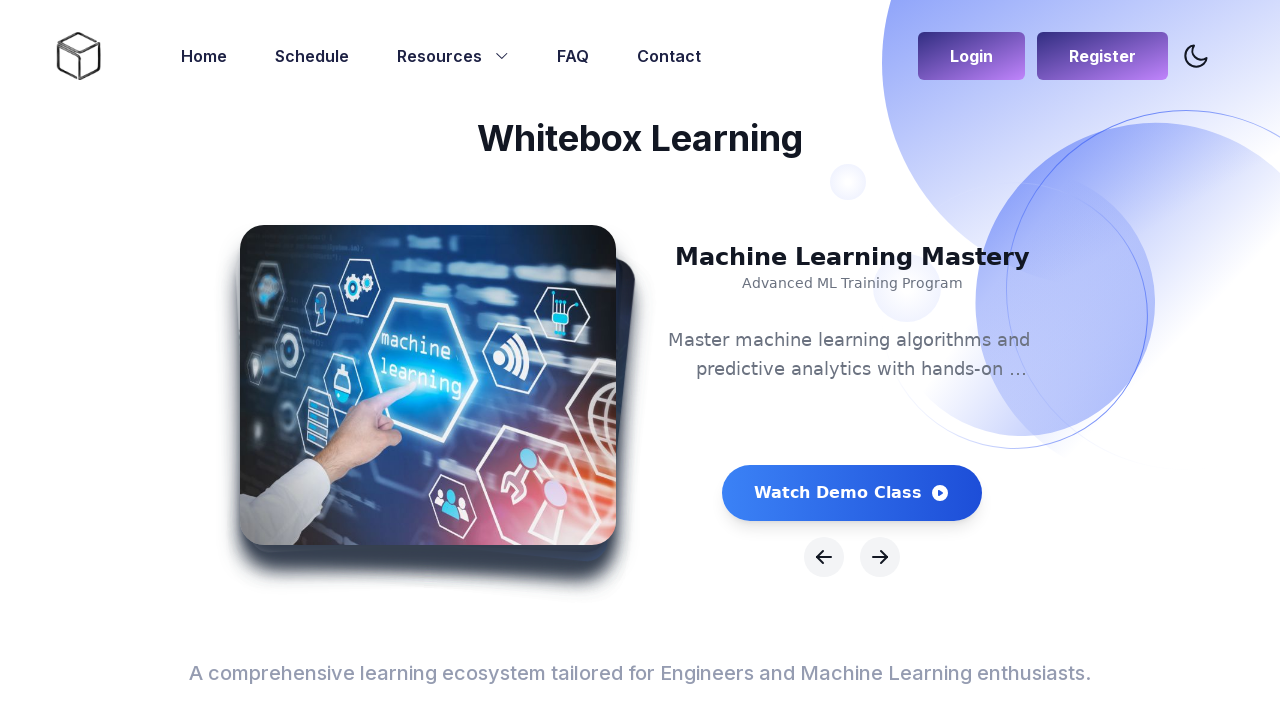

Scrolled down 1000 pixels using JavaScript
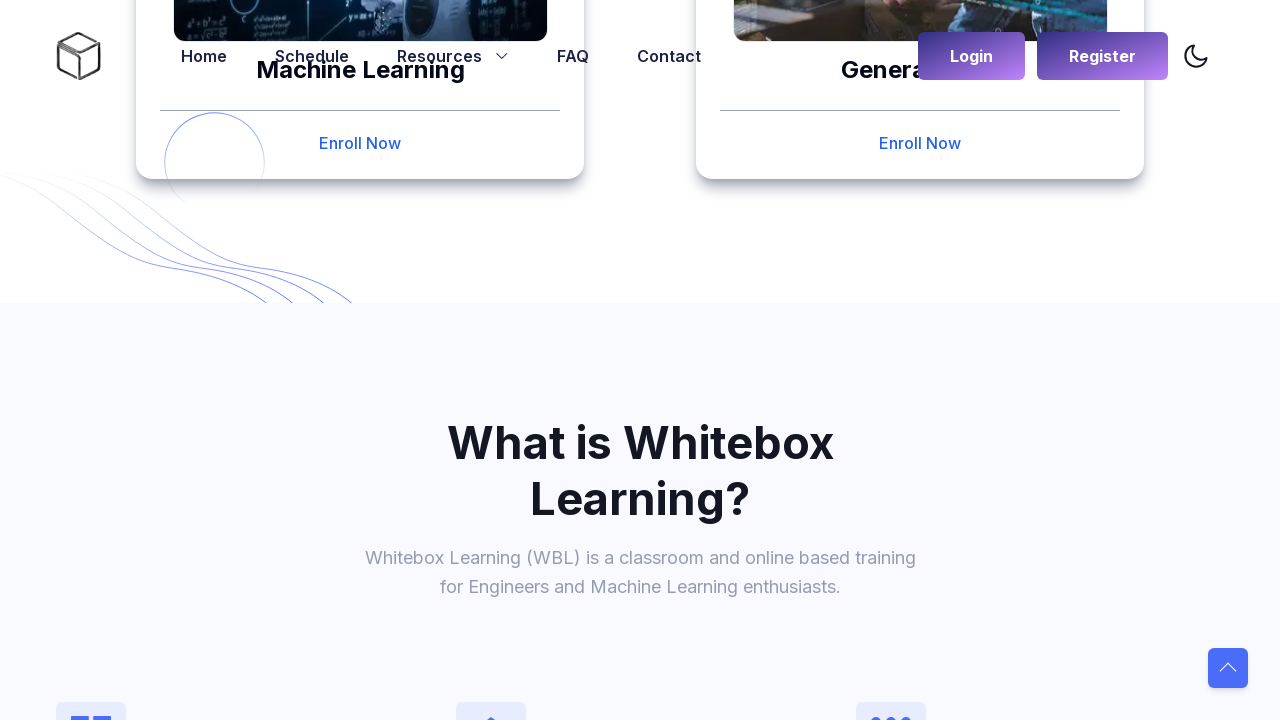

Waited 1000ms for scroll animation to complete
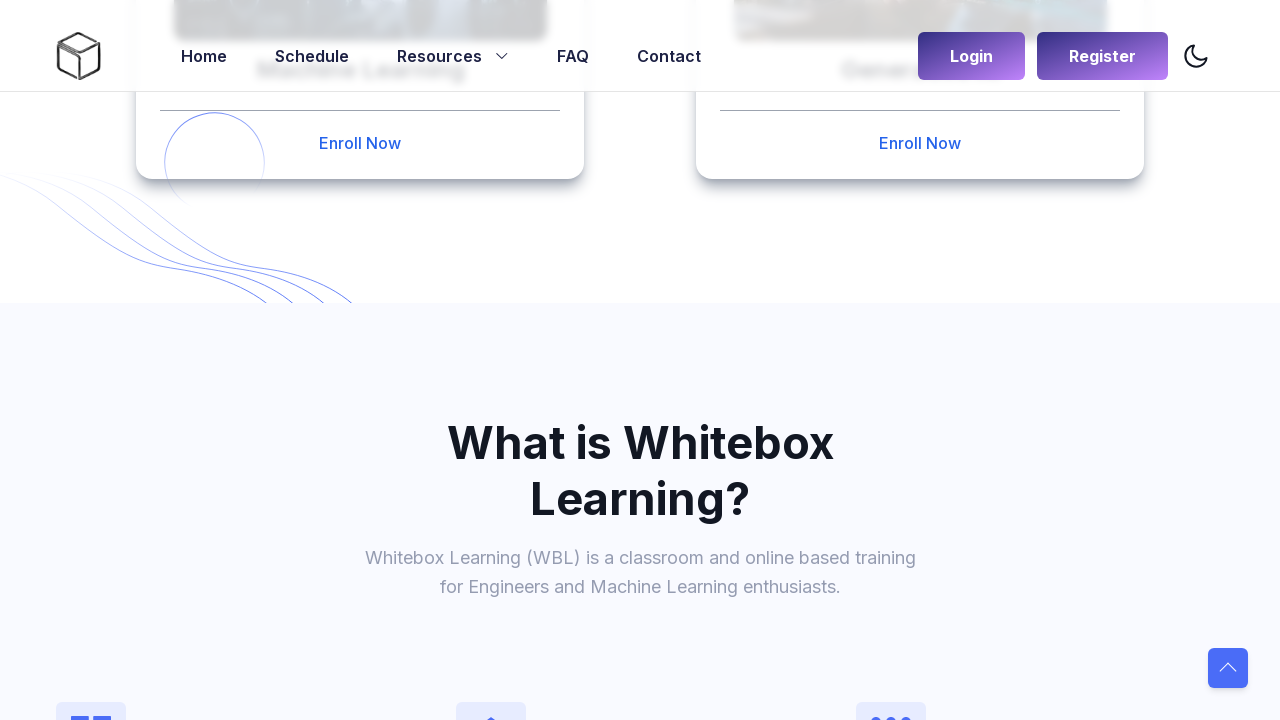

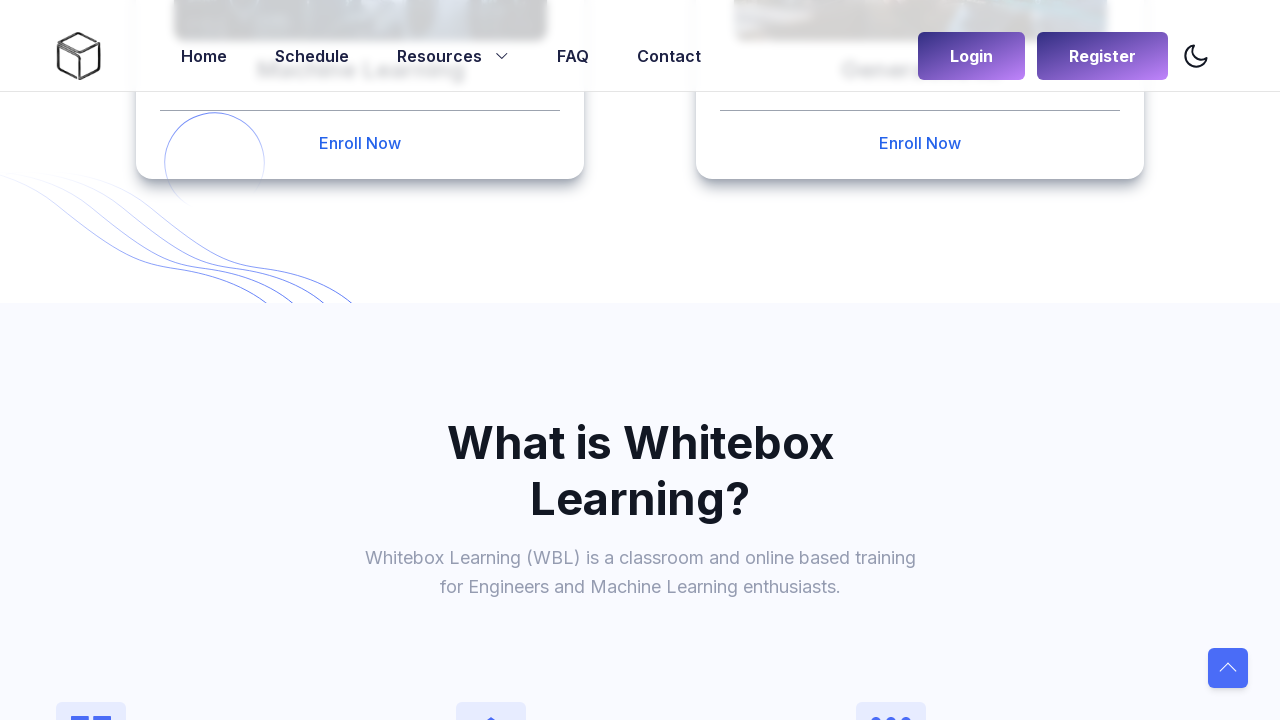